Tests registration form validation with invalid email format by filling all fields with invalid email and verifying error messages

Starting URL: https://alada.vn/tai-khoan/dang-ky.html

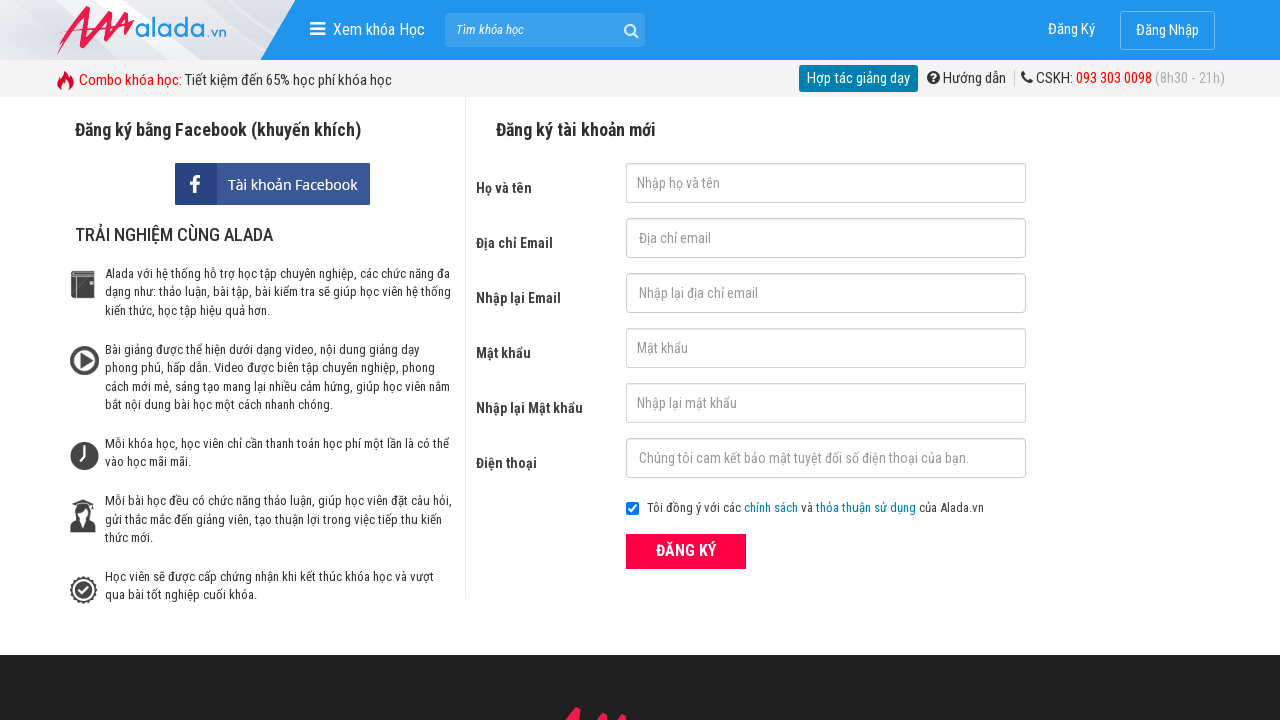

Filled name field with 'Ma Doan Tung Anh' on //input[@id='txtFirstname']
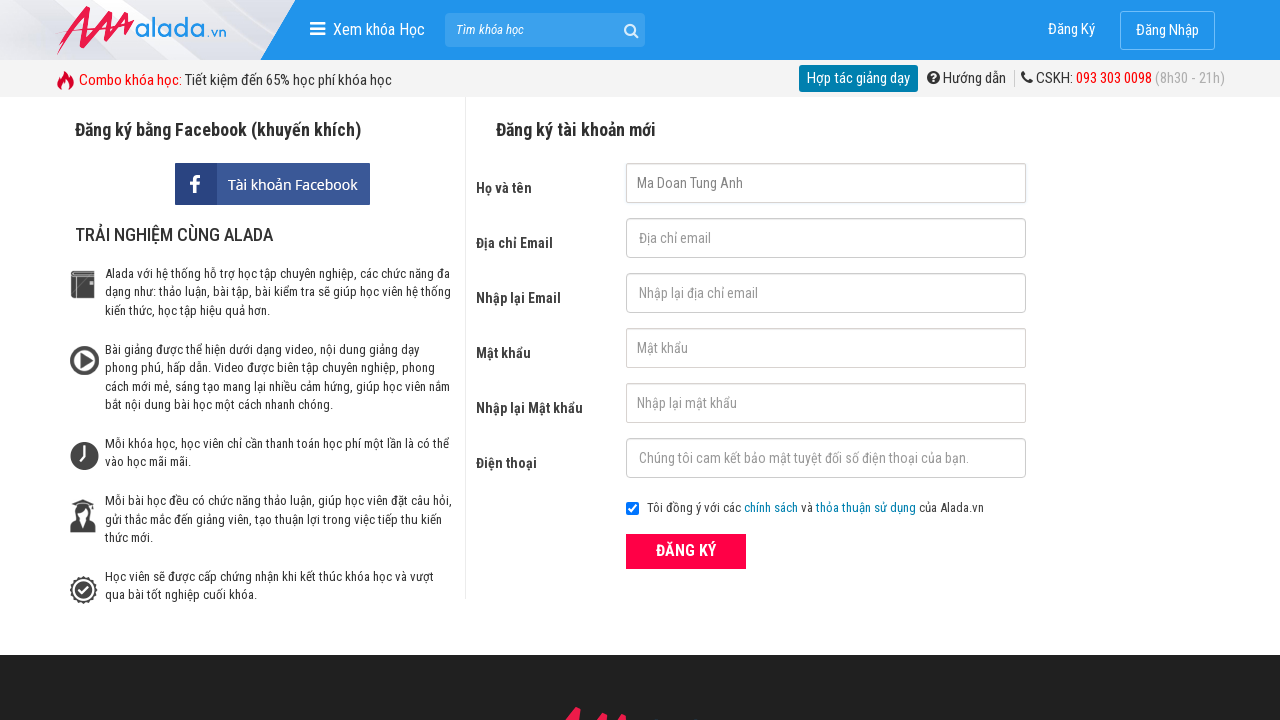

Filled email field with invalid format '123@4123$#' on //input[@id='txtEmail']
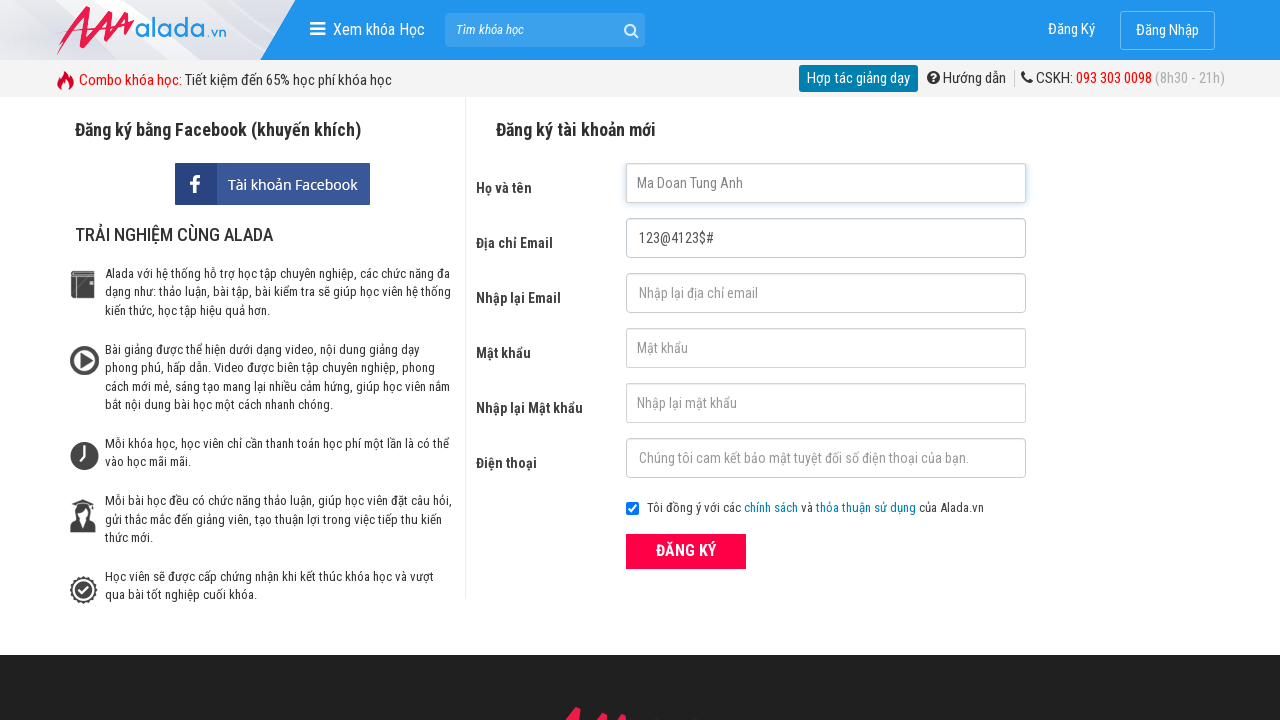

Filled confirm email field with invalid format '123@4123$#' on //input[@id='txtCEmail']
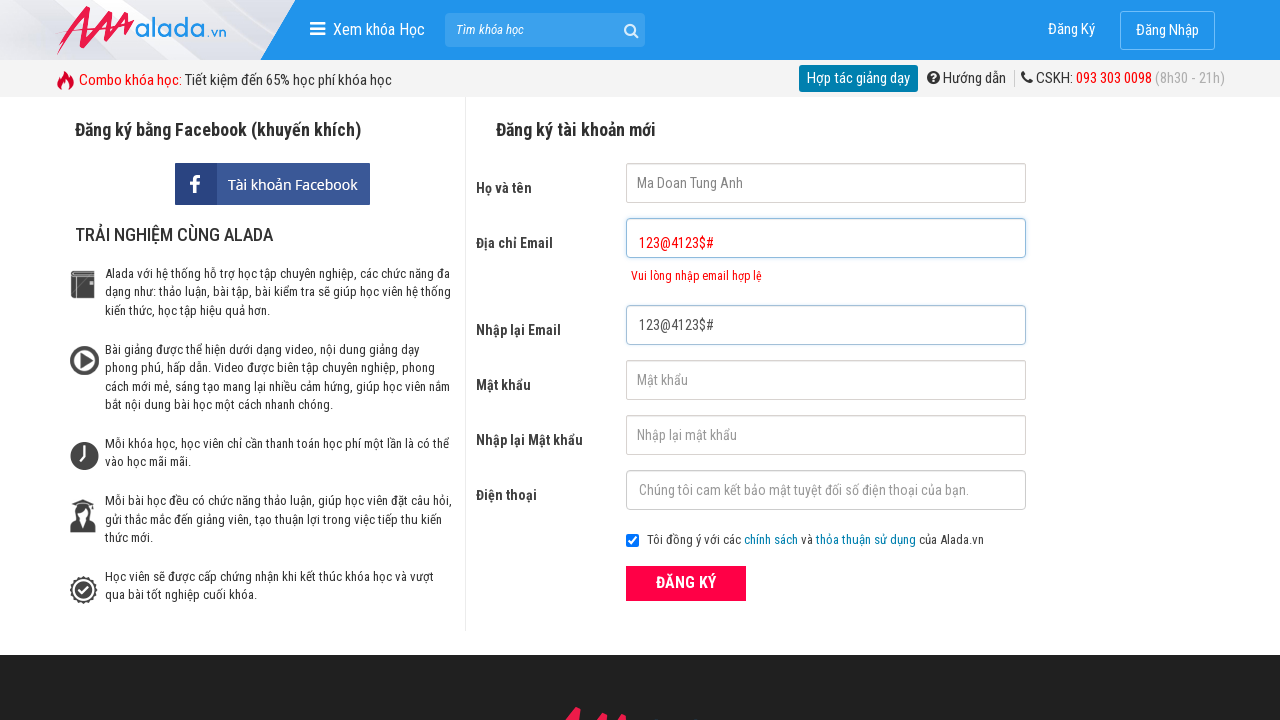

Filled password field with 'Makhaumoi123@' on //input[@id='txtPassword']
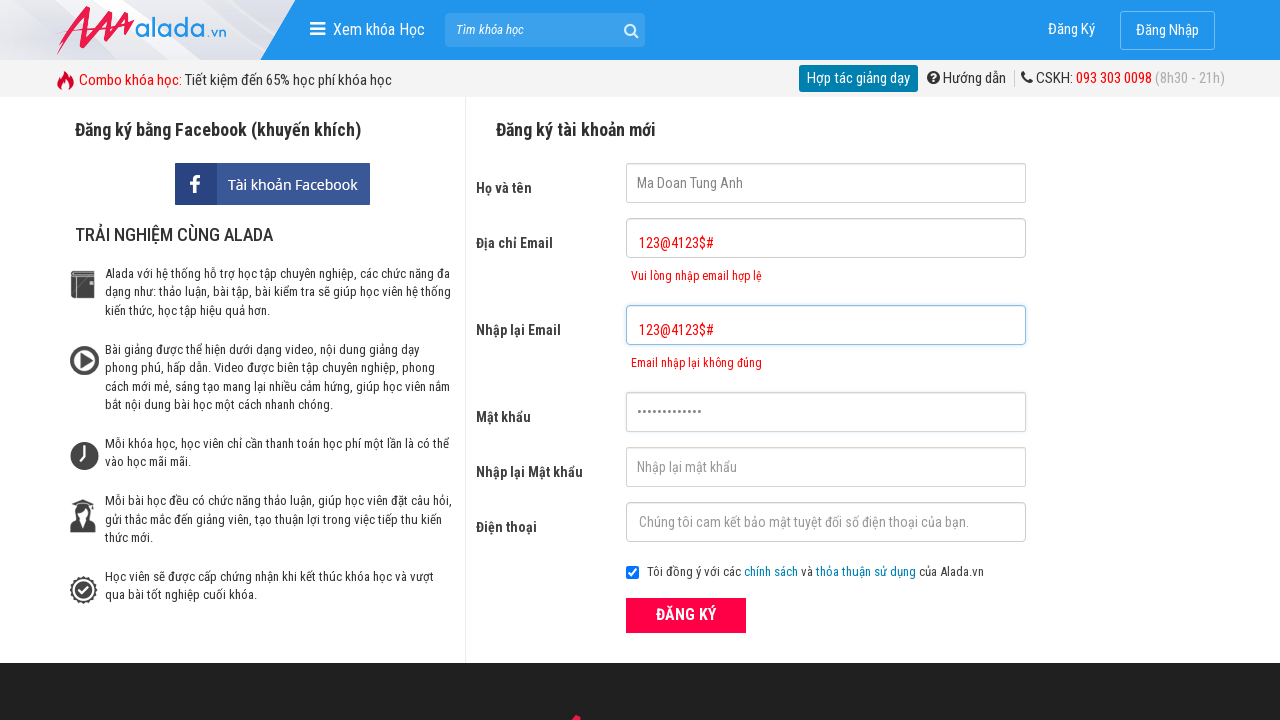

Filled confirm password field with 'Makhaumoi123@' on //input[@id='txtCPassword']
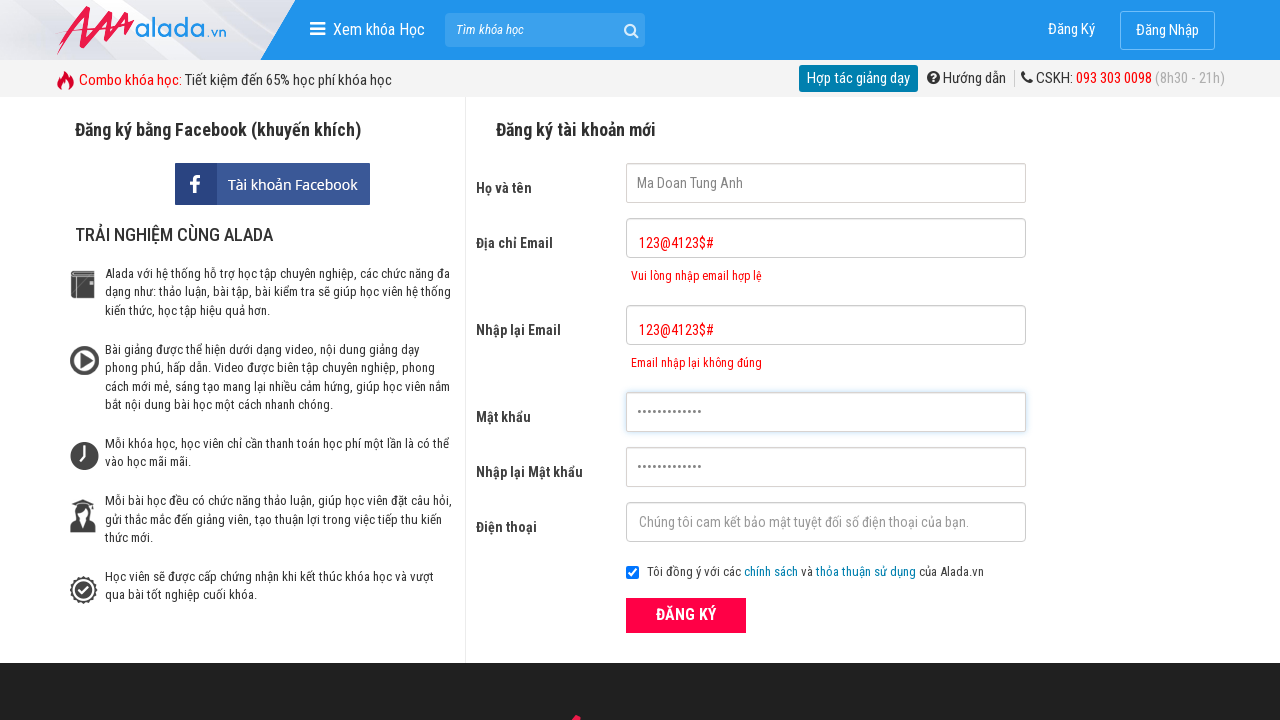

Filled phone number field with '0376636682' on //input[@id='txtPhone']
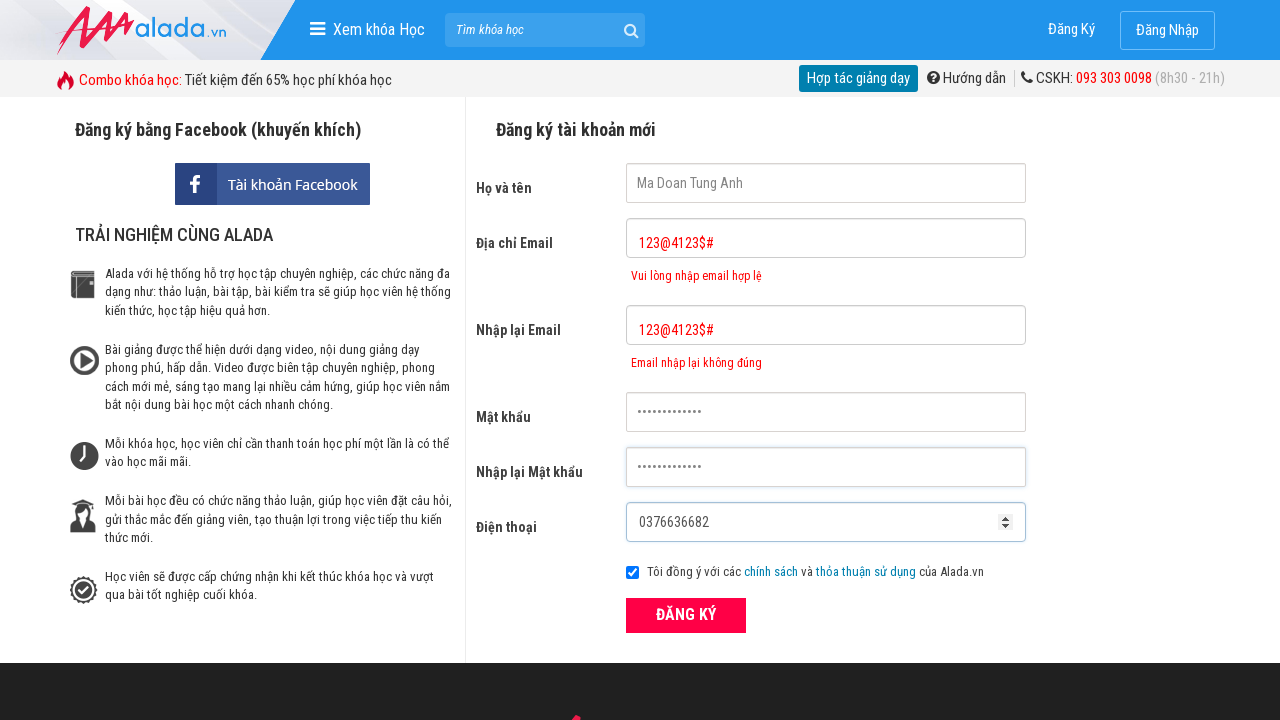

Clicked submit button to attempt registration at (686, 615) on xpath=//div[@class='field_btn']/button
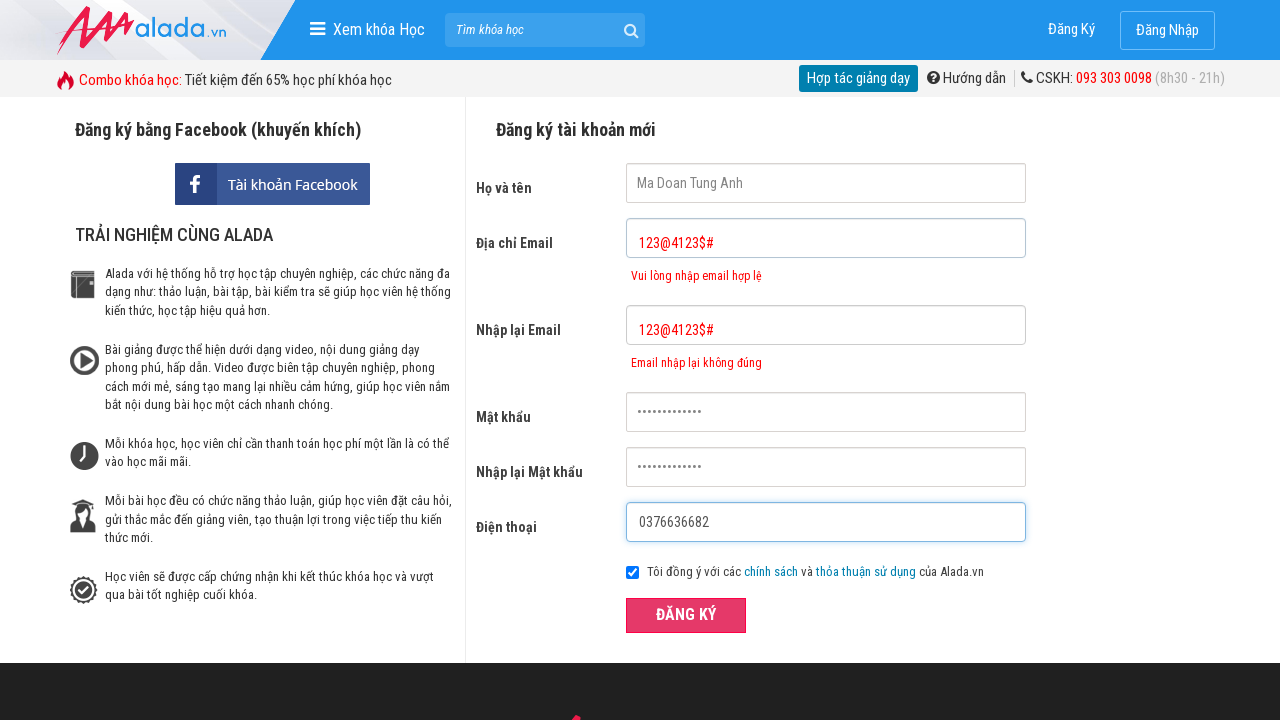

Email error message appeared on registration form
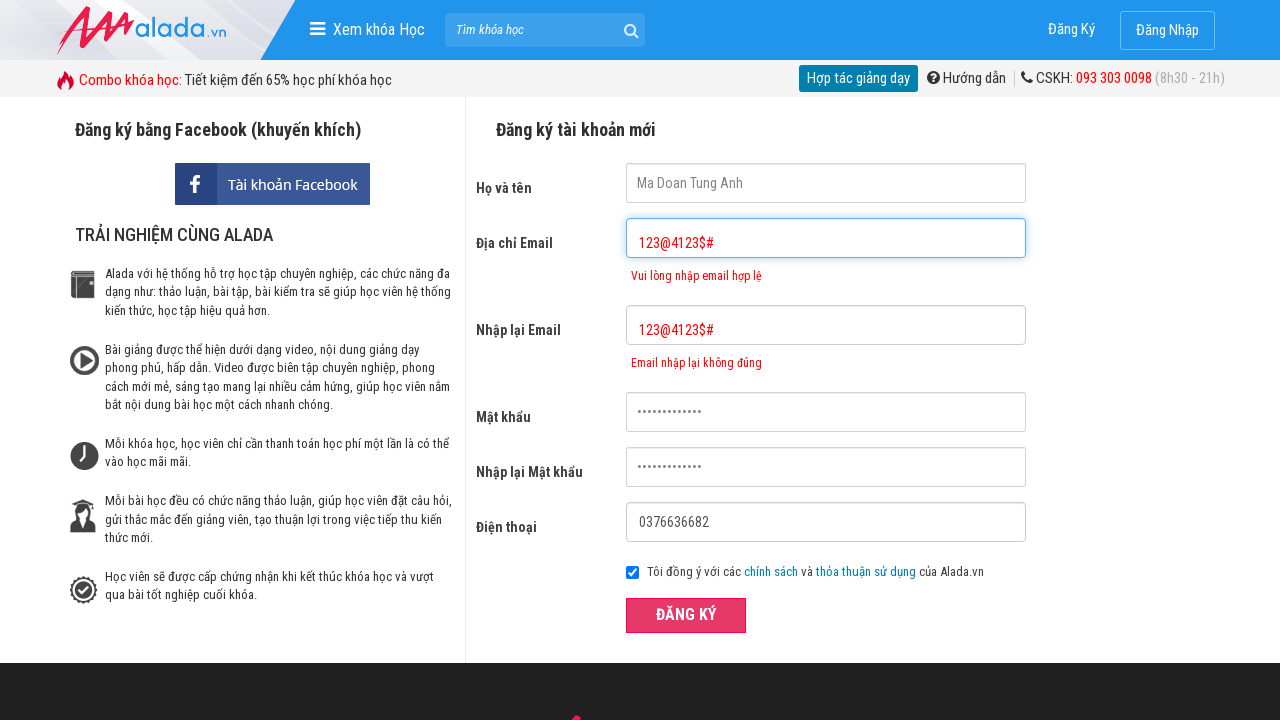

Confirm email error message appeared on registration form
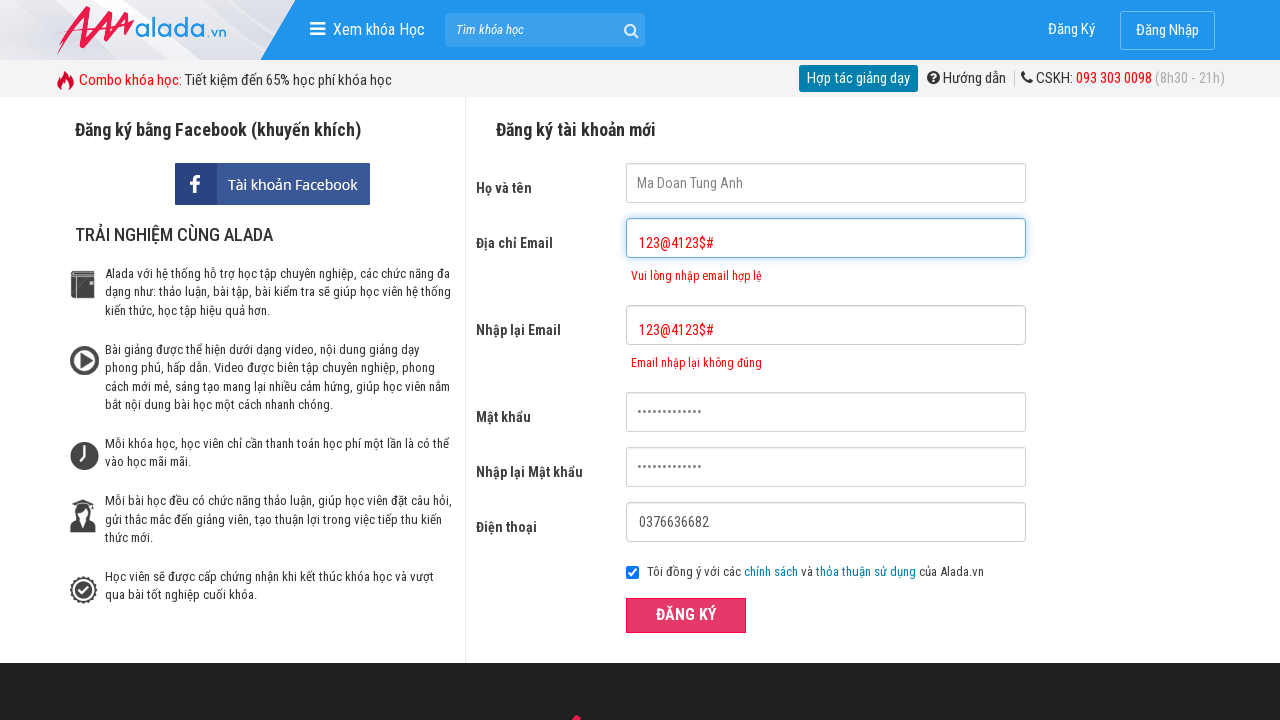

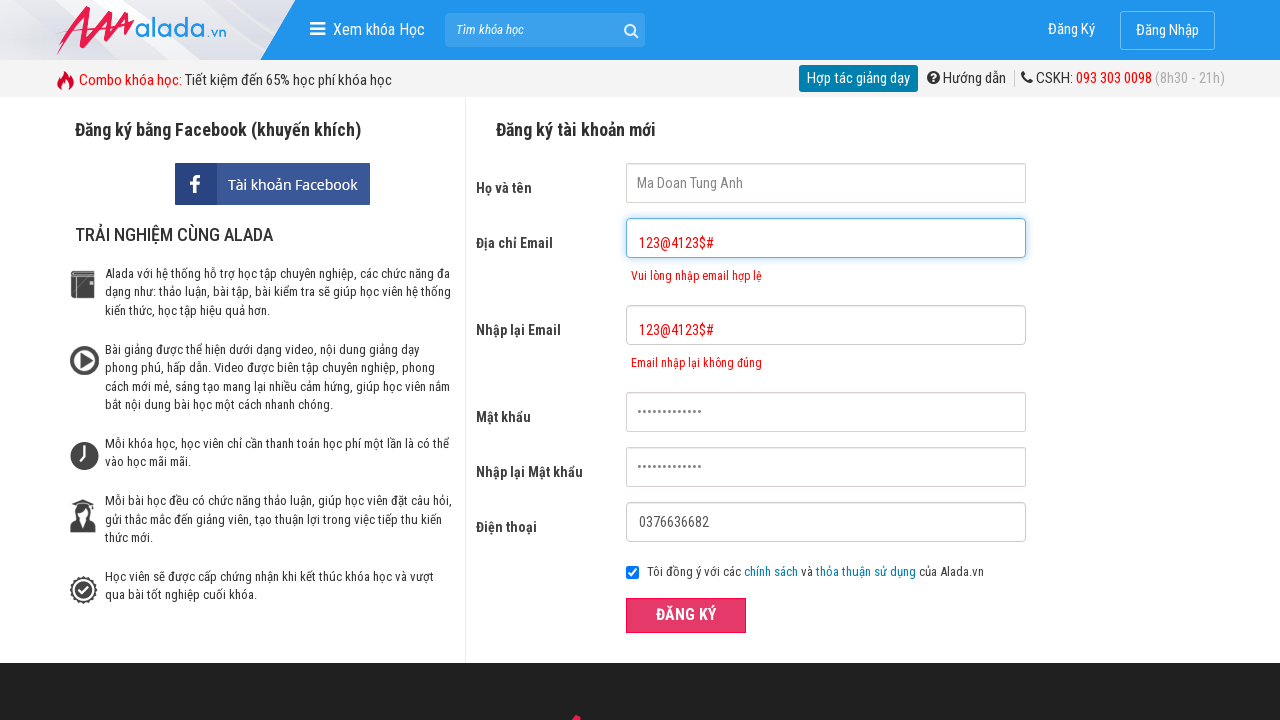